Tests displaying all items by navigating through filters and clicking the All link.

Starting URL: https://demo.playwright.dev/todomvc

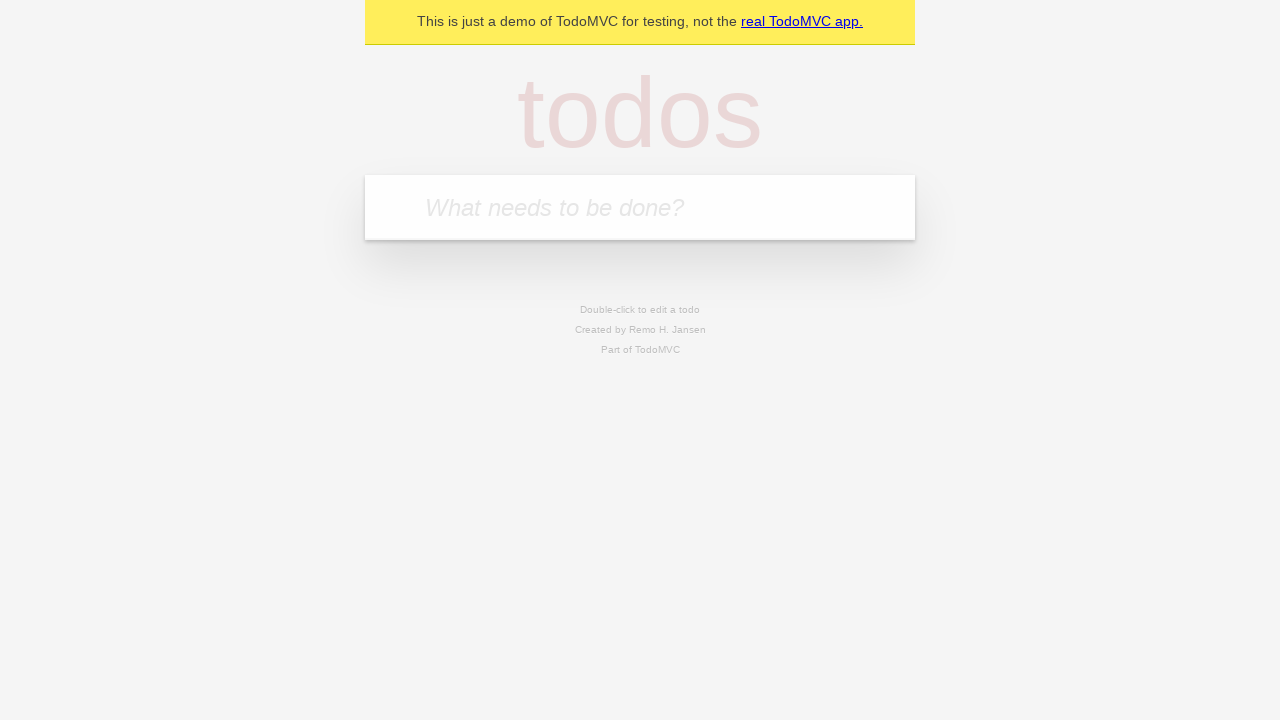

Filled todo input with 'buy some cheese' on internal:attr=[placeholder="What needs to be done?"i]
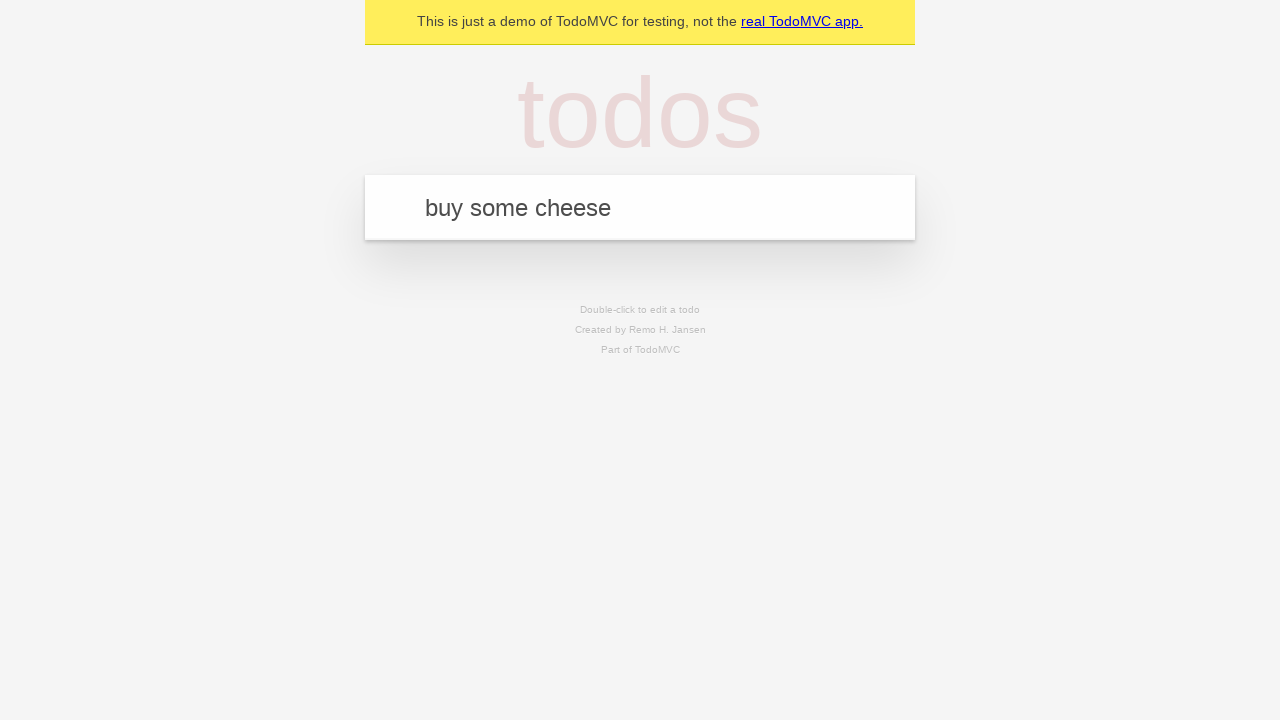

Pressed Enter to create todo 'buy some cheese' on internal:attr=[placeholder="What needs to be done?"i]
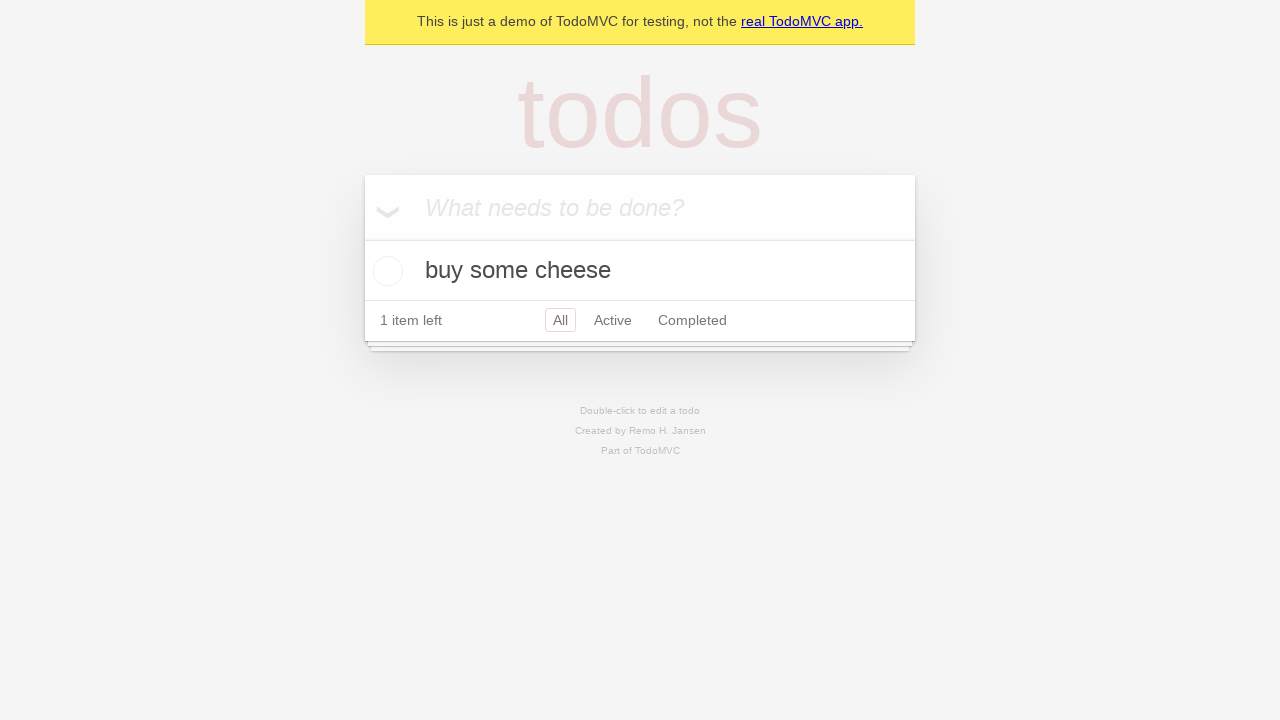

Filled todo input with 'feed the cat' on internal:attr=[placeholder="What needs to be done?"i]
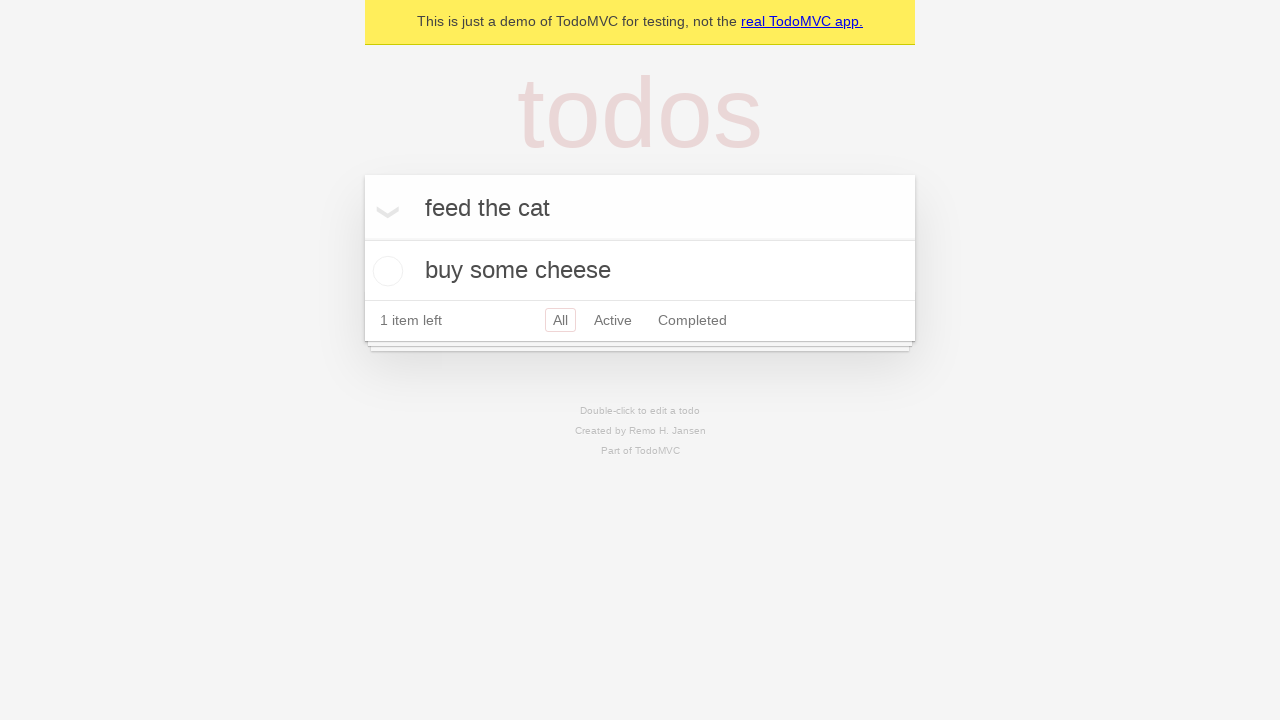

Pressed Enter to create todo 'feed the cat' on internal:attr=[placeholder="What needs to be done?"i]
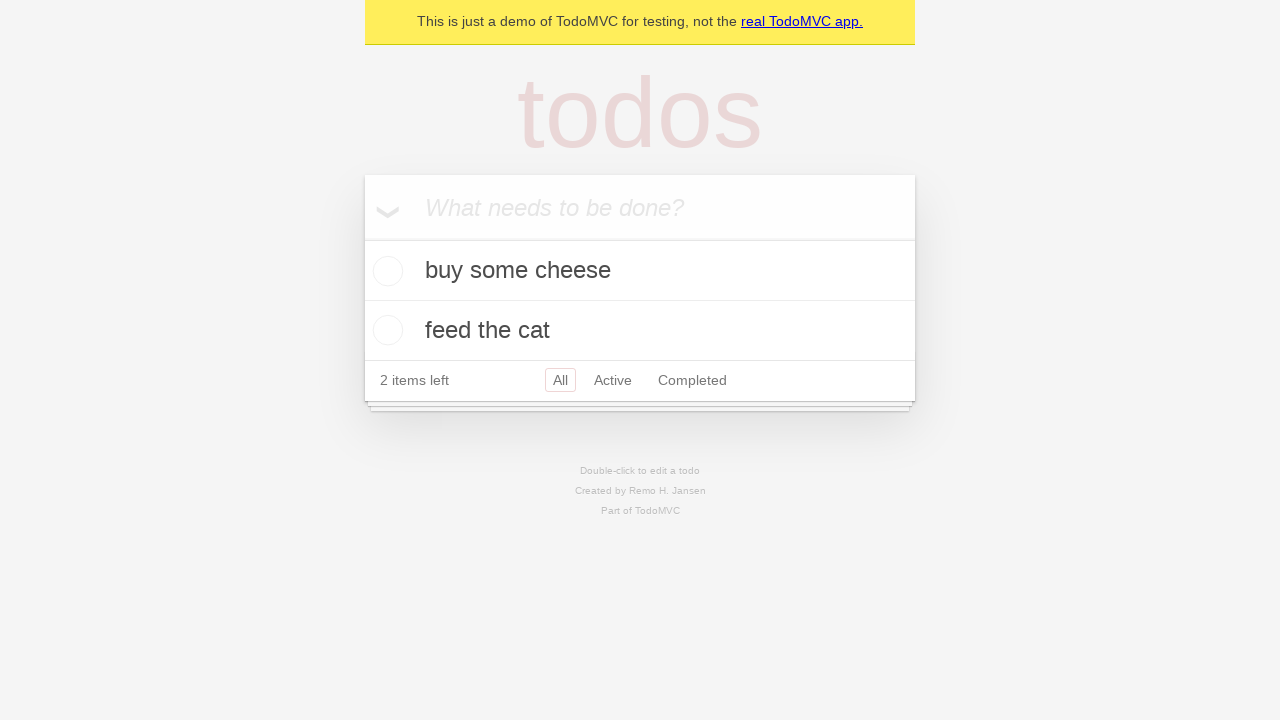

Filled todo input with 'book a doctors appointment' on internal:attr=[placeholder="What needs to be done?"i]
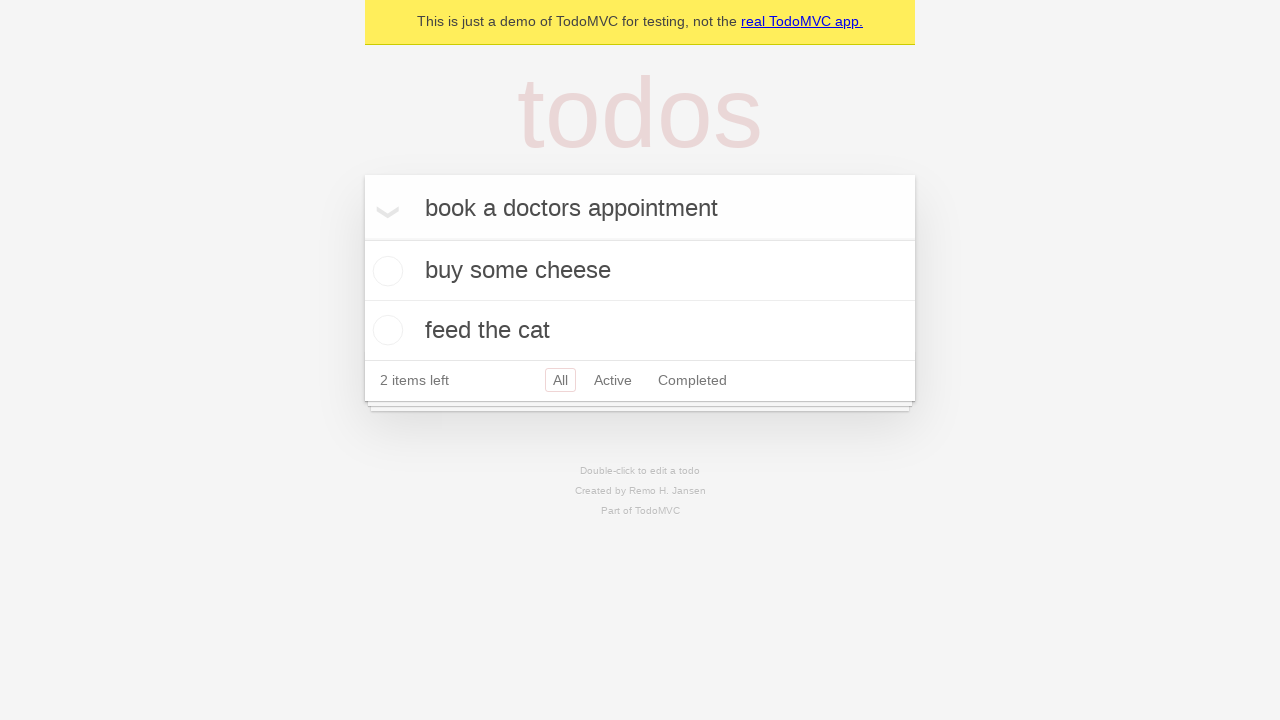

Pressed Enter to create todo 'book a doctors appointment' on internal:attr=[placeholder="What needs to be done?"i]
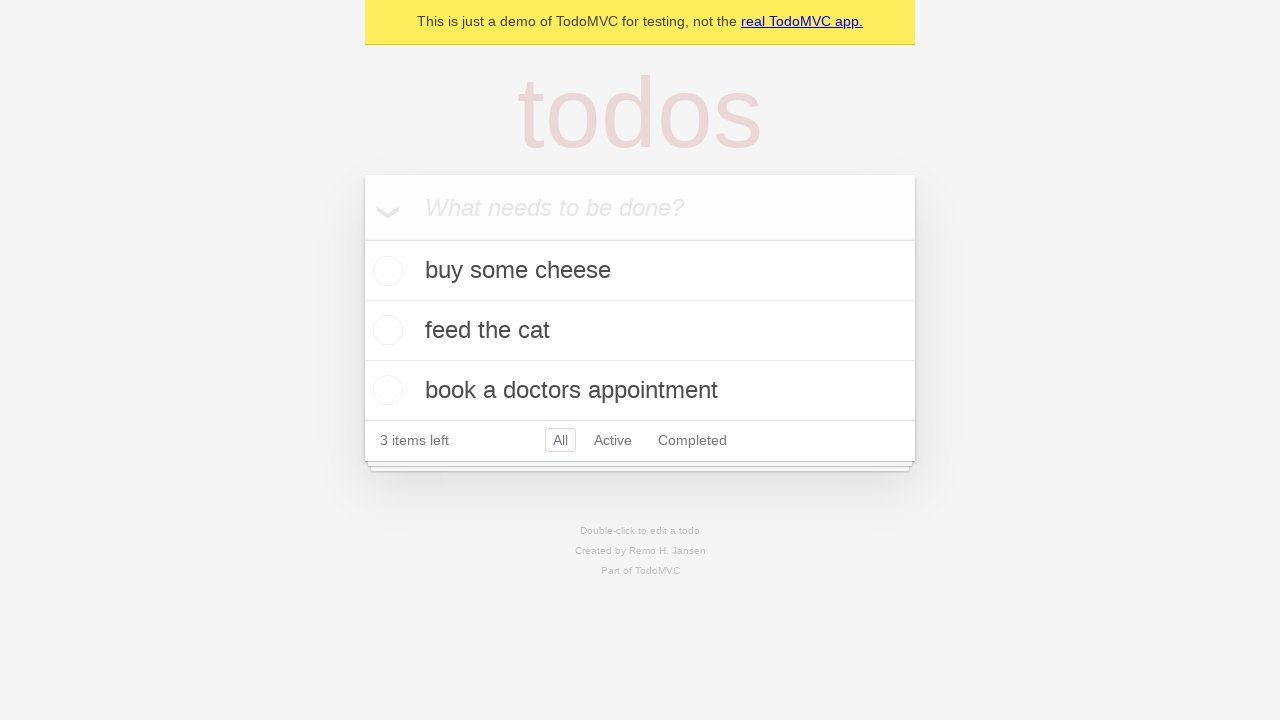

Checked the second todo item at (385, 330) on internal:testid=[data-testid="todo-item"s] >> nth=1 >> internal:role=checkbox
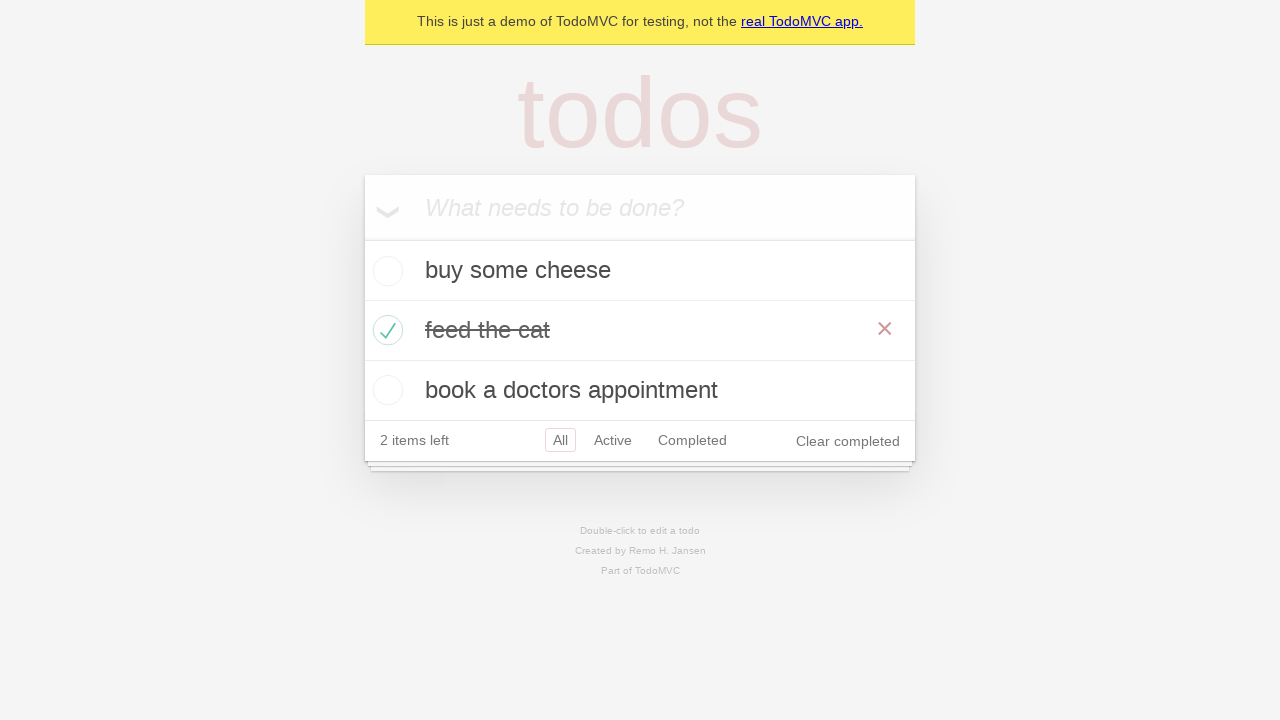

Clicked Active filter at (613, 440) on internal:role=link[name="Active"i]
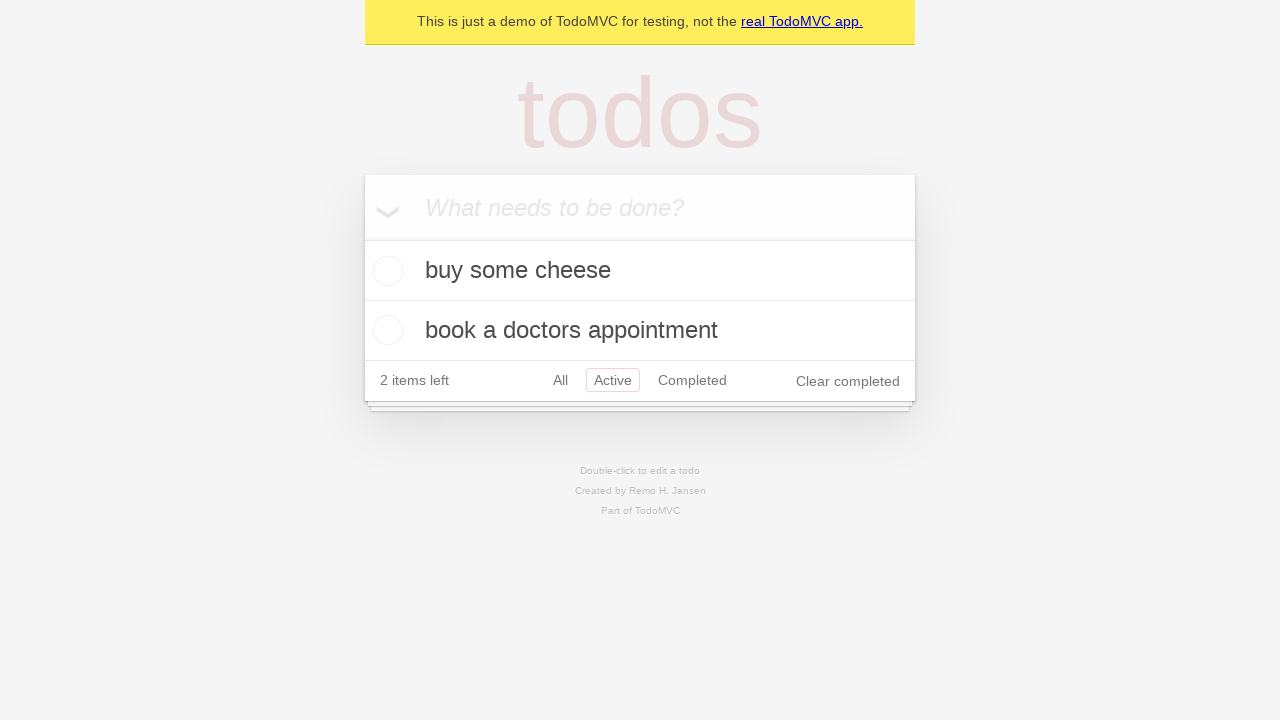

Clicked Completed filter at (692, 380) on internal:role=link[name="Completed"i]
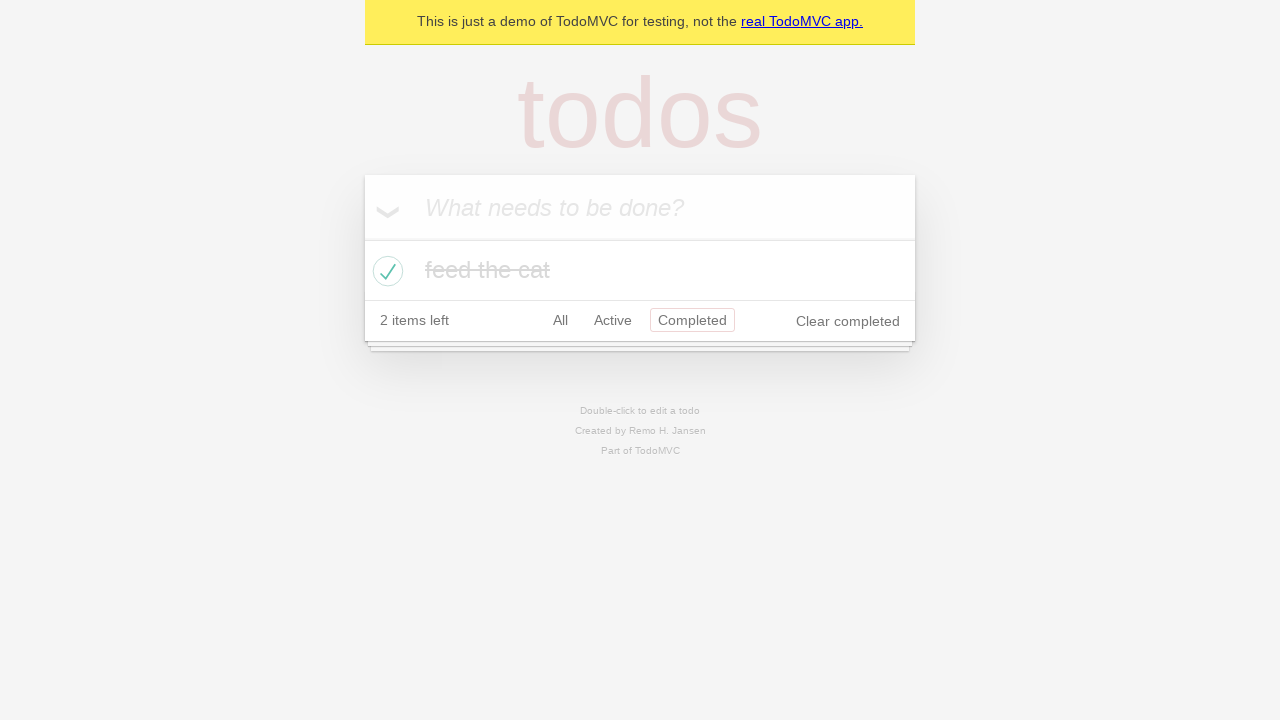

Clicked All filter to display all items at (560, 320) on internal:role=link[name="All"i]
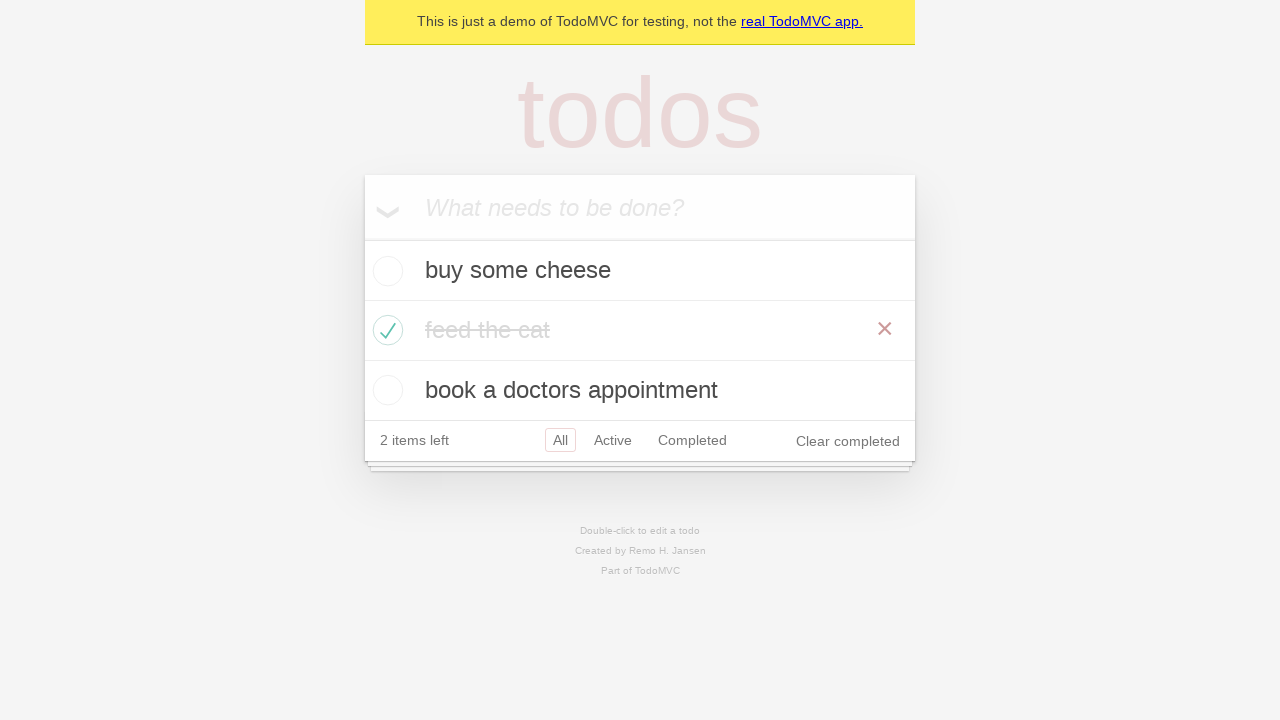

Waited for all todo items to be displayed
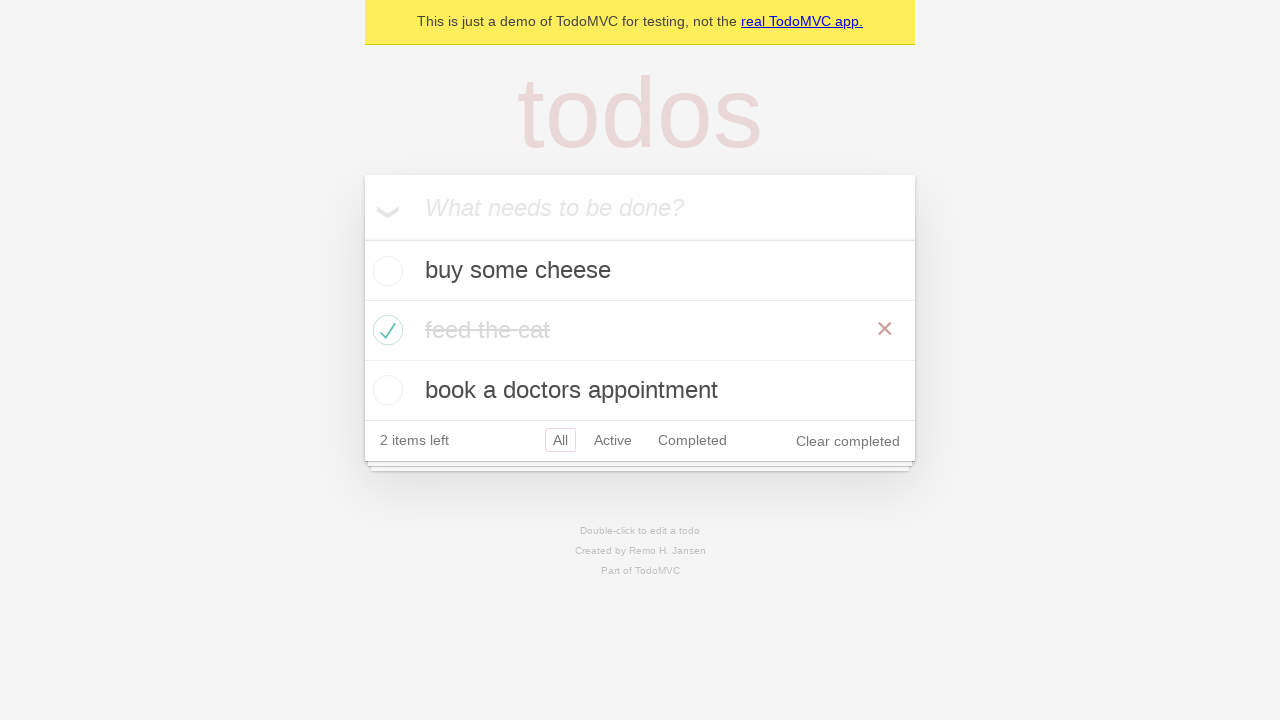

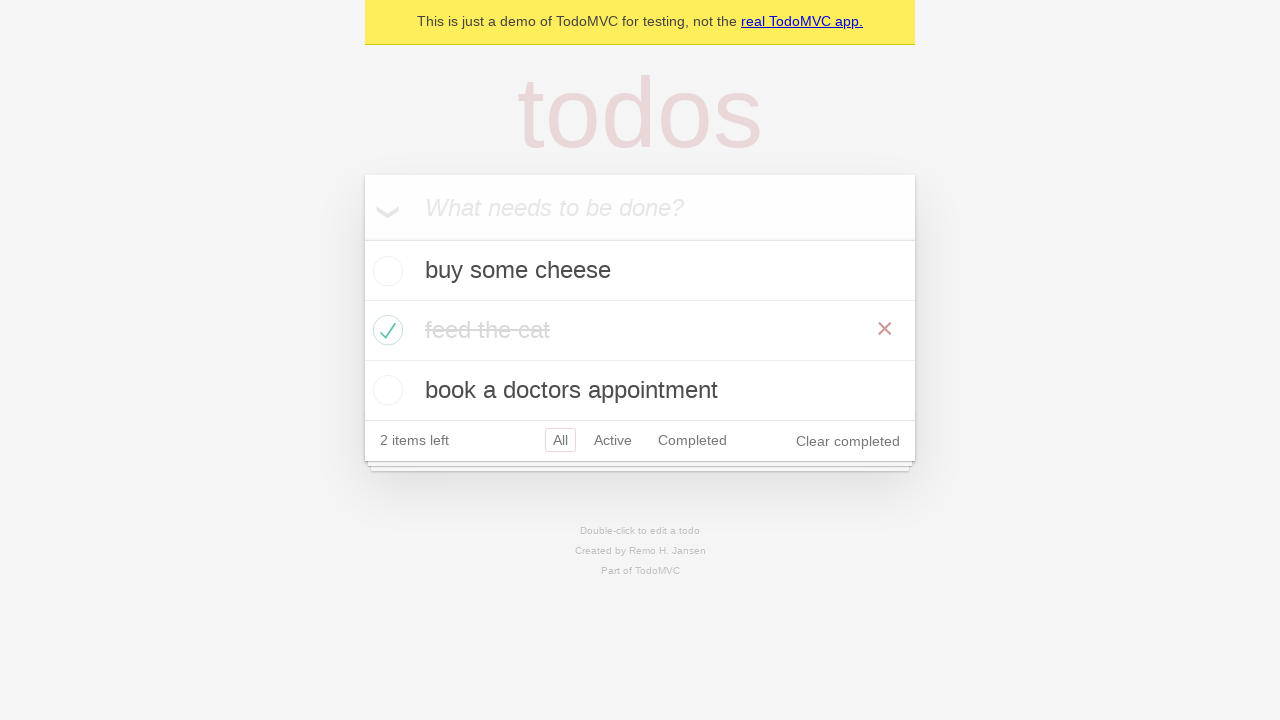